Tests that new items are appended to the bottom of the todo list by creating 3 items

Starting URL: https://demo.playwright.dev/todomvc

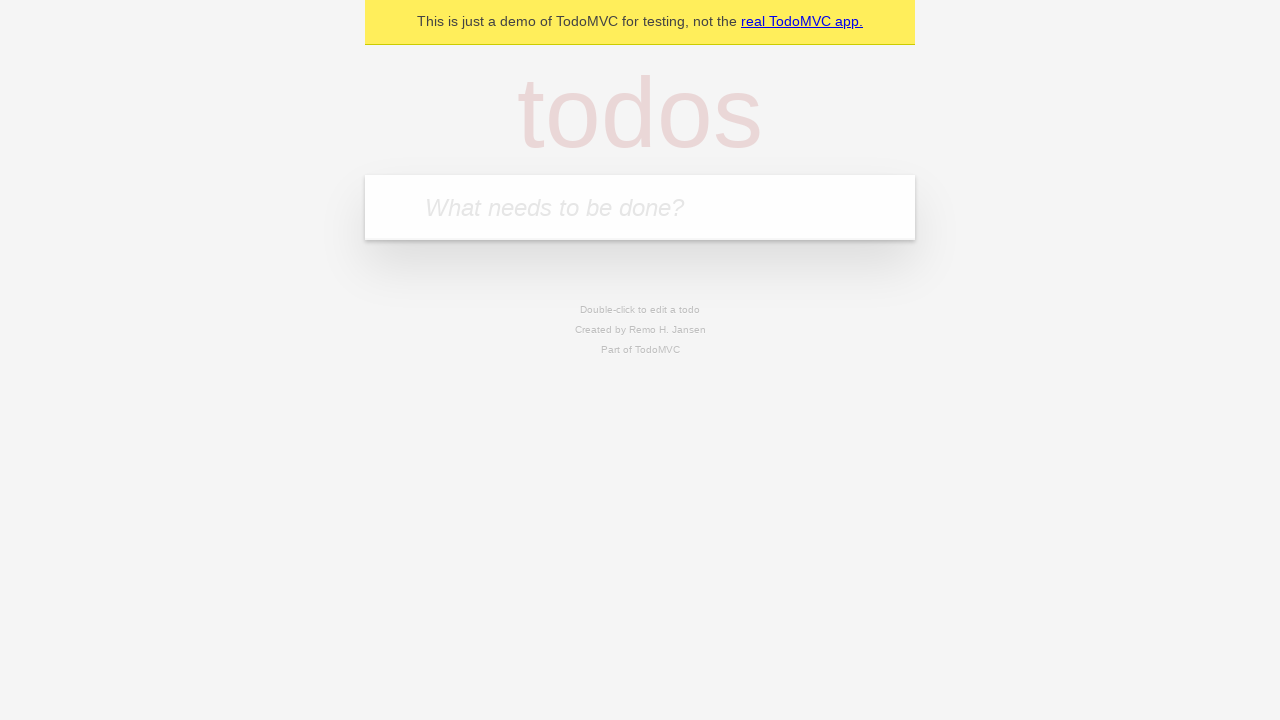

Located the todo input field
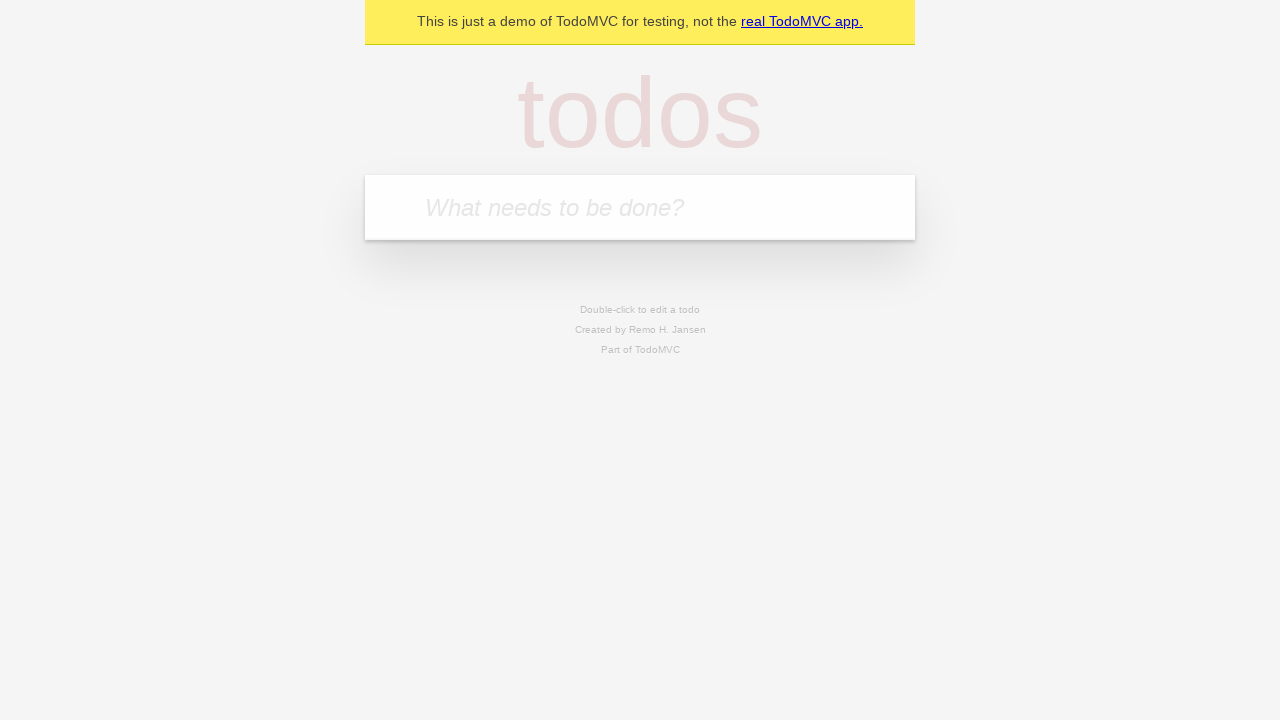

Filled first todo item: 'buy some cheese' on internal:attr=[placeholder="What needs to be done?"i]
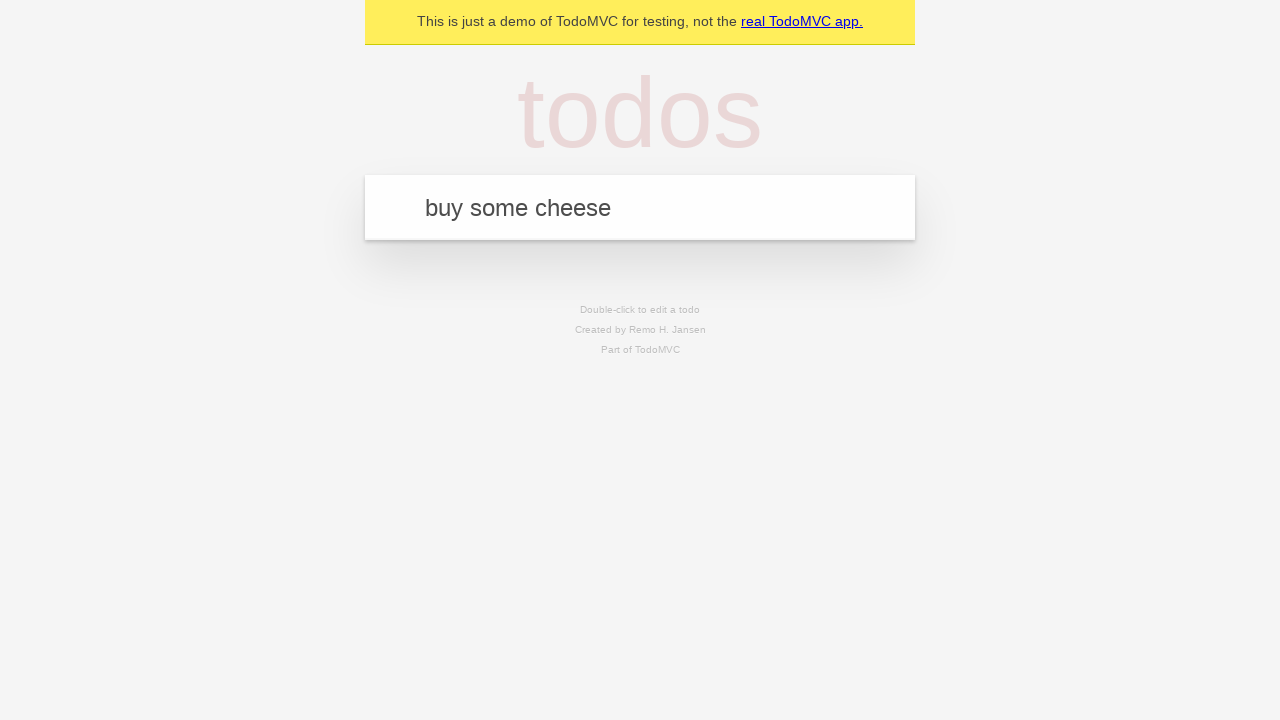

Pressed Enter to create first todo item on internal:attr=[placeholder="What needs to be done?"i]
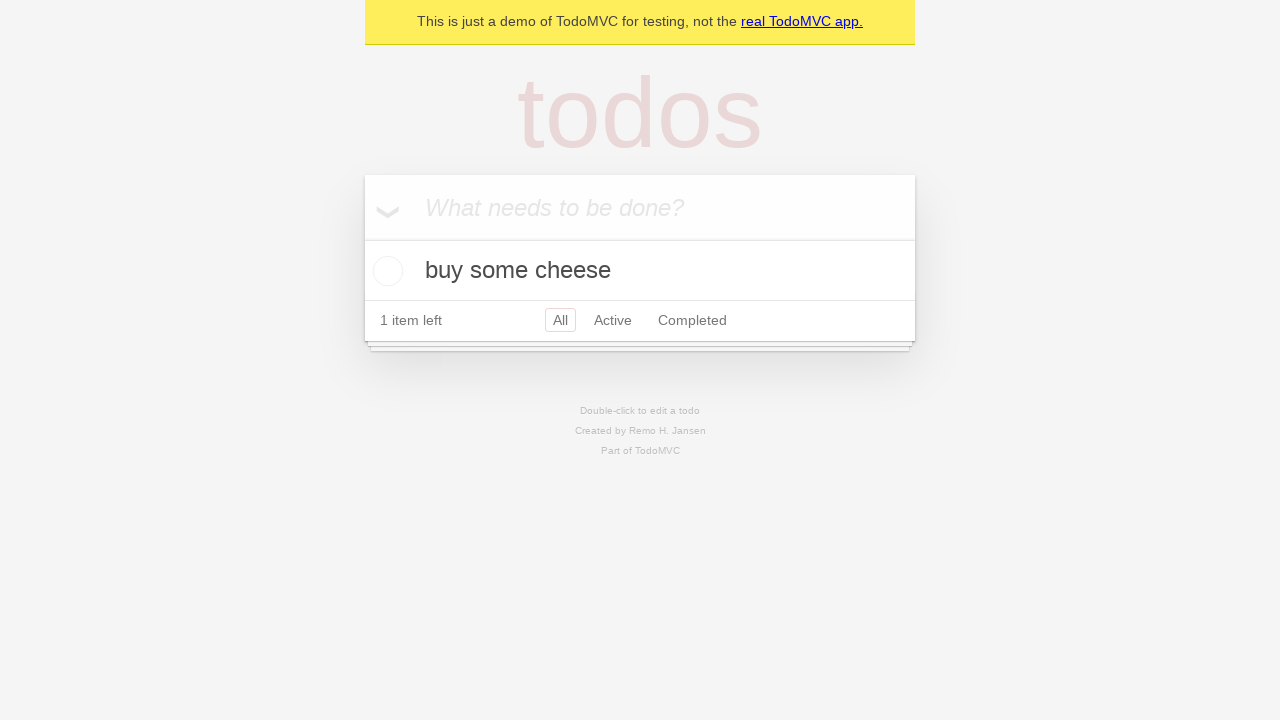

Filled second todo item: 'feed the cat' on internal:attr=[placeholder="What needs to be done?"i]
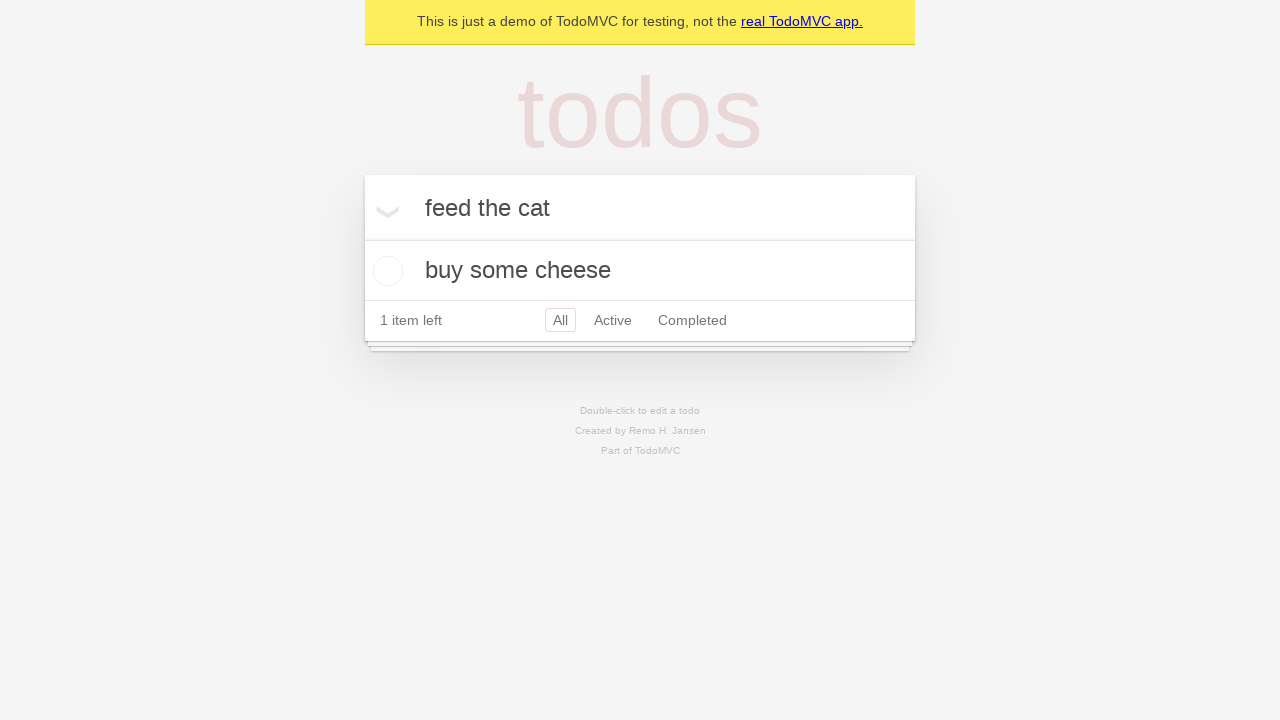

Pressed Enter to create second todo item on internal:attr=[placeholder="What needs to be done?"i]
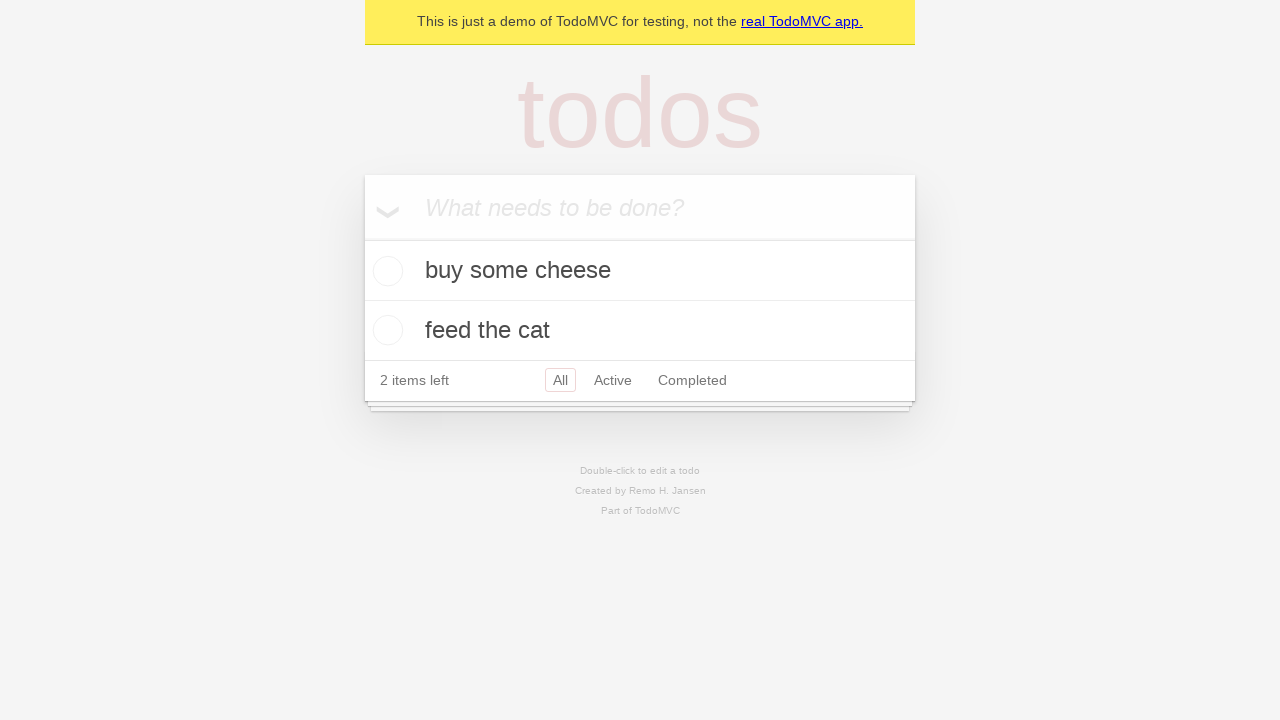

Filled third todo item: 'book a doctors appointment' on internal:attr=[placeholder="What needs to be done?"i]
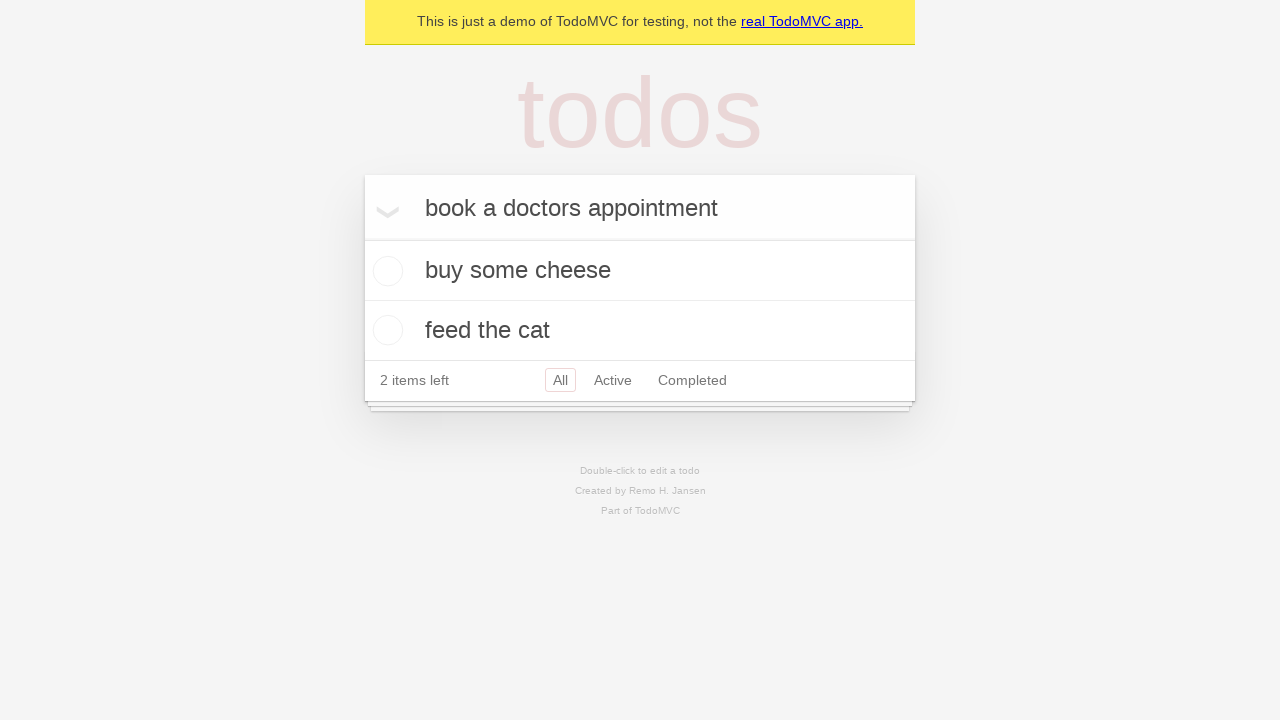

Pressed Enter to create third todo item on internal:attr=[placeholder="What needs to be done?"i]
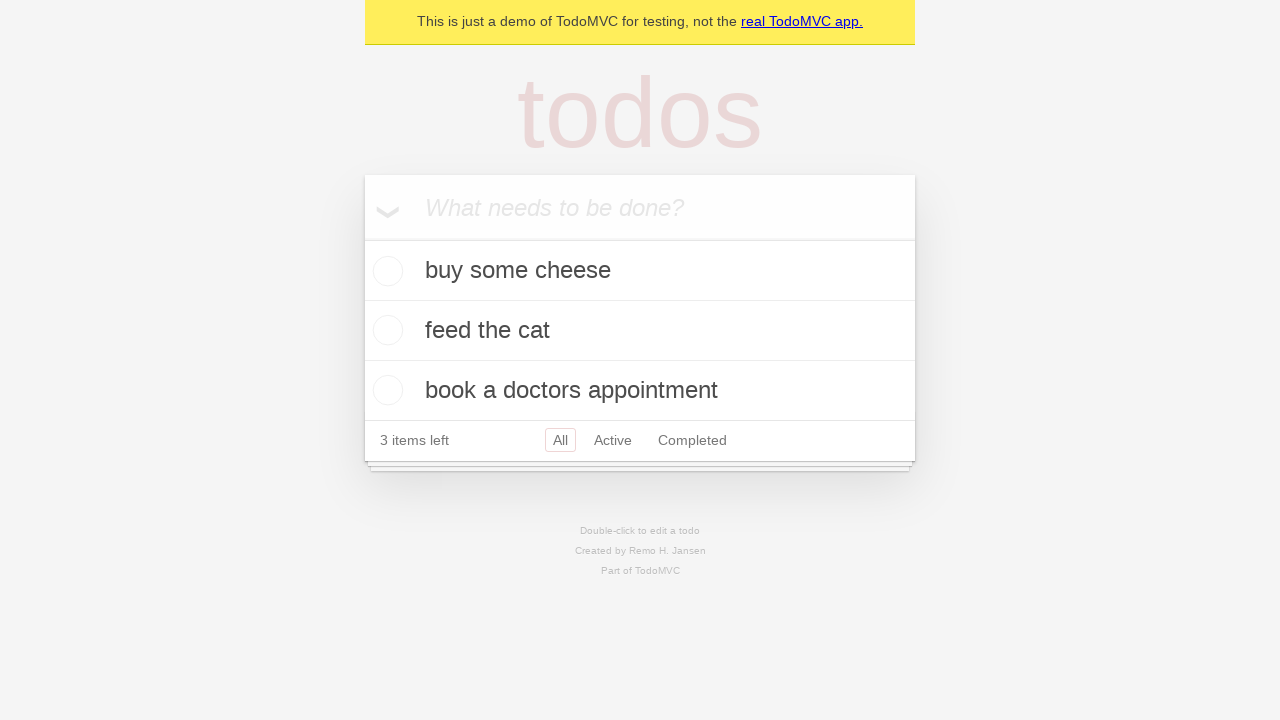

Verified that 3 items are displayed in the list
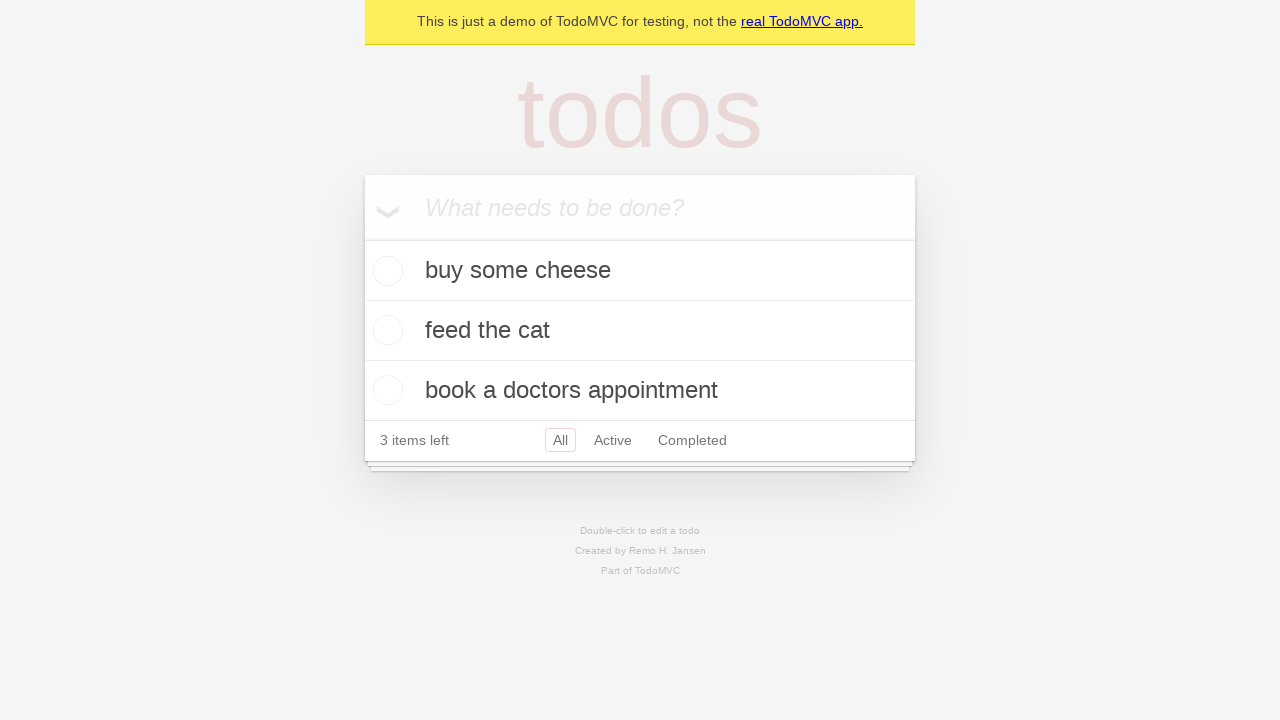

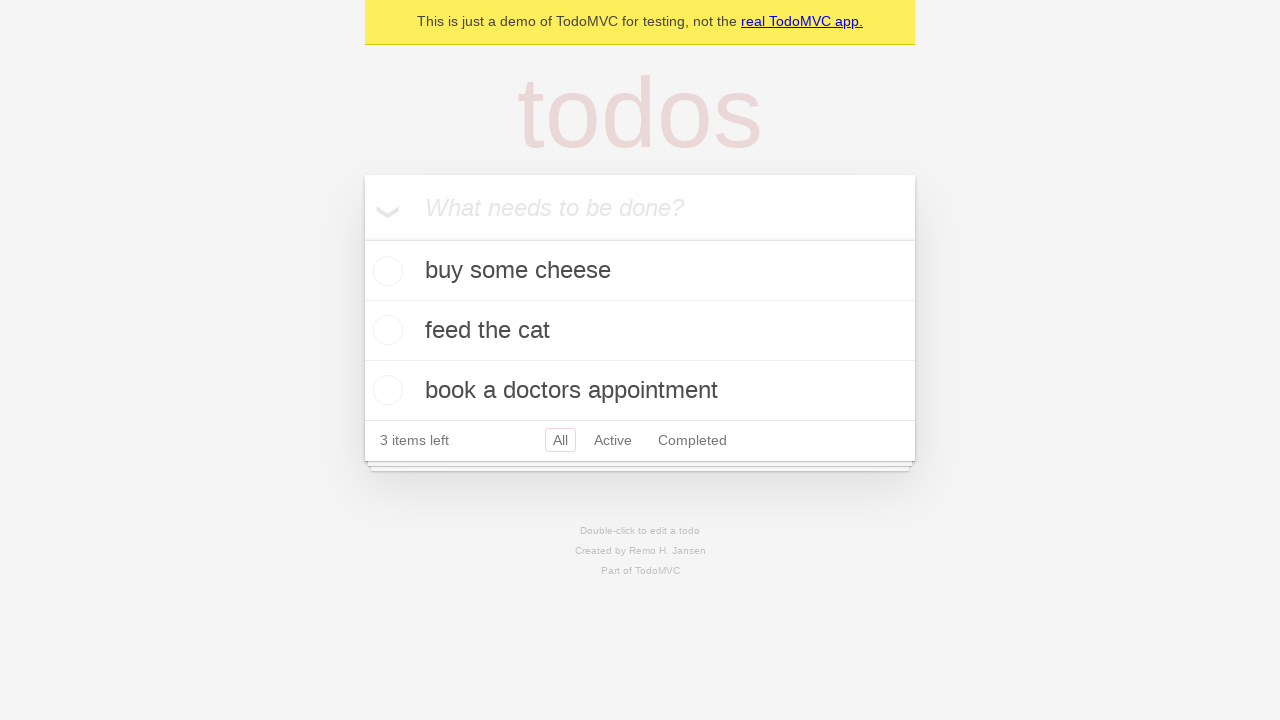